Tests un-marking items as complete by unchecking their checkboxes

Starting URL: https://demo.playwright.dev/todomvc

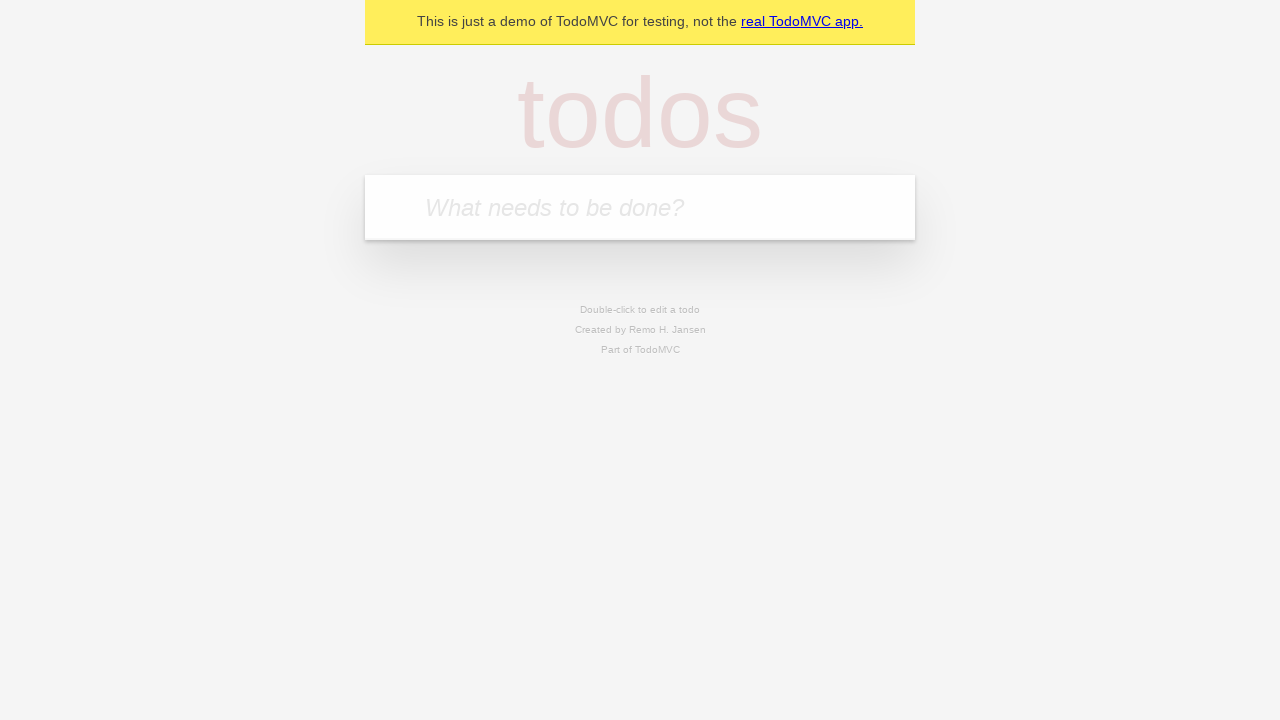

Navigated to TodoMVC demo application
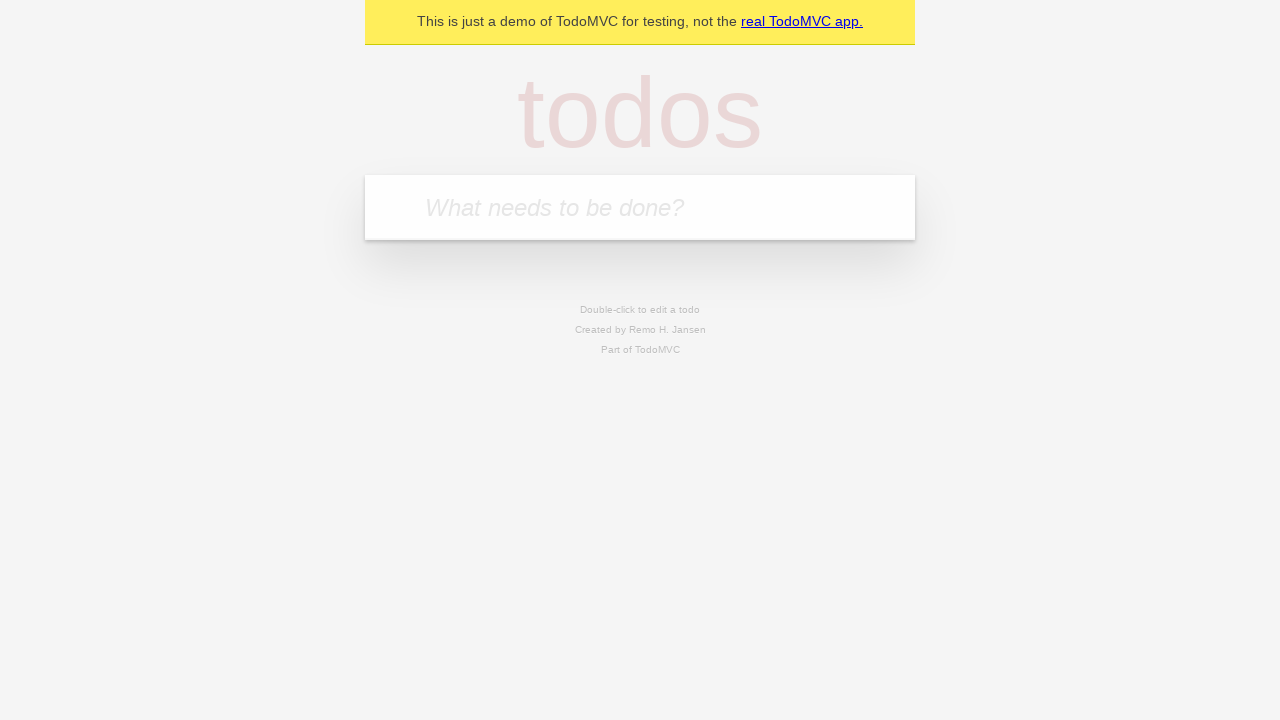

Filled input field with 'buy some cheese' on internal:attr=[placeholder="What needs to be done?"i]
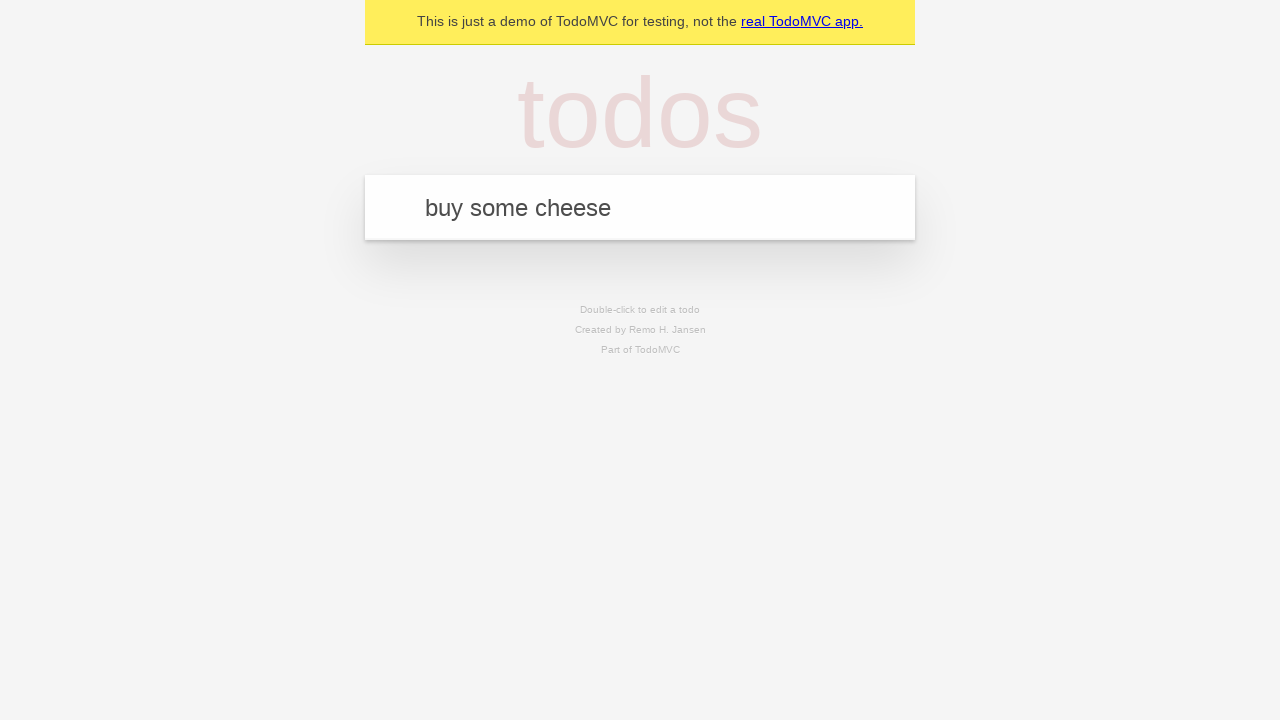

Pressed Enter to add 'buy some cheese' to the list on internal:attr=[placeholder="What needs to be done?"i]
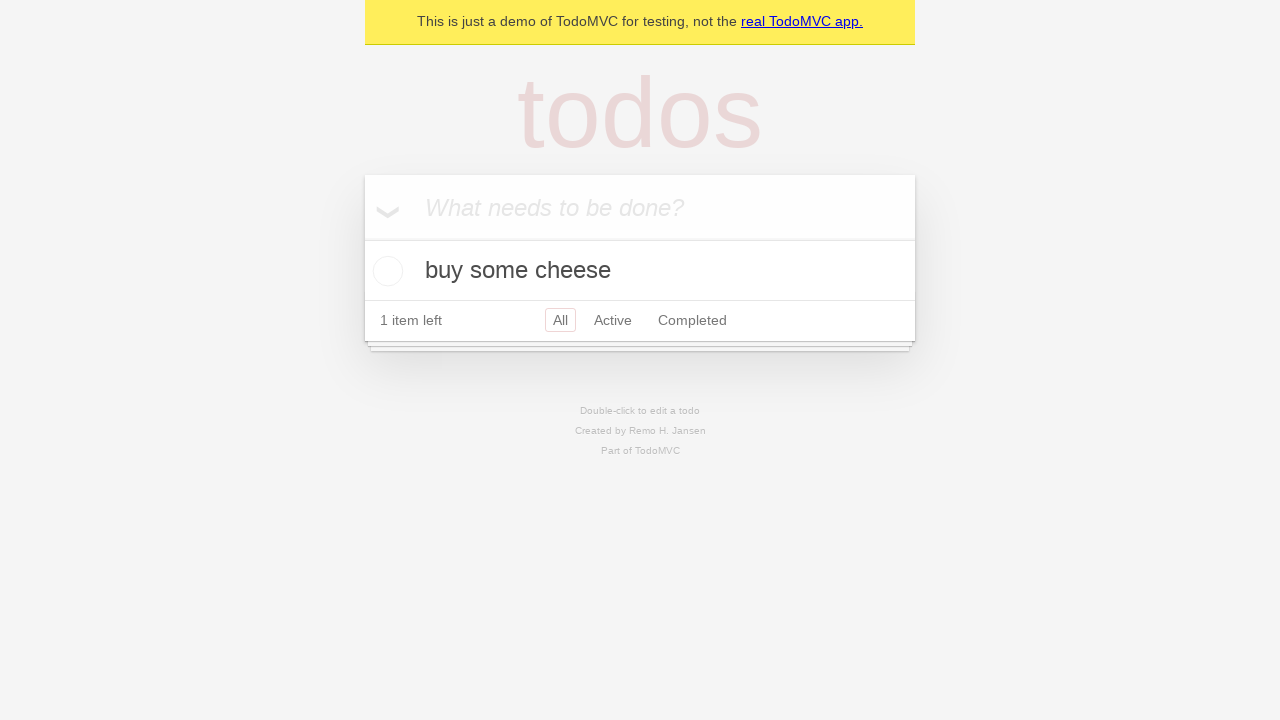

Filled input field with 'feed the cat' on internal:attr=[placeholder="What needs to be done?"i]
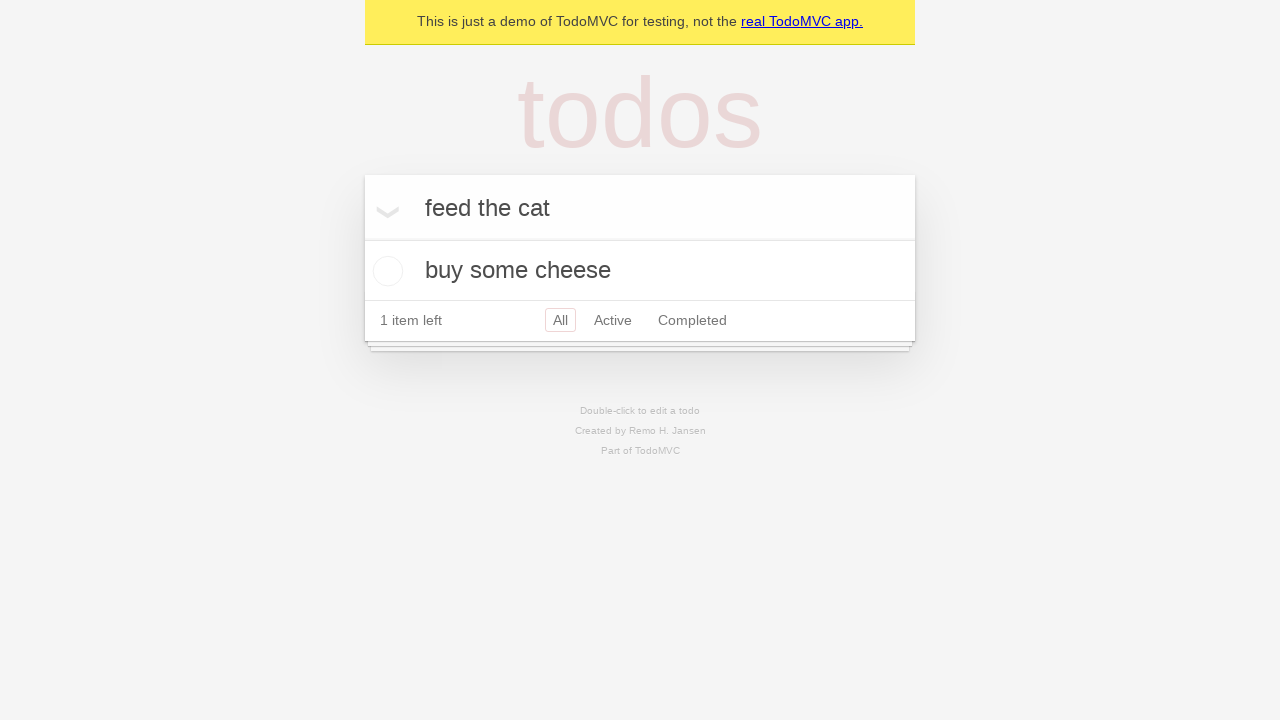

Pressed Enter to add 'feed the cat' to the list on internal:attr=[placeholder="What needs to be done?"i]
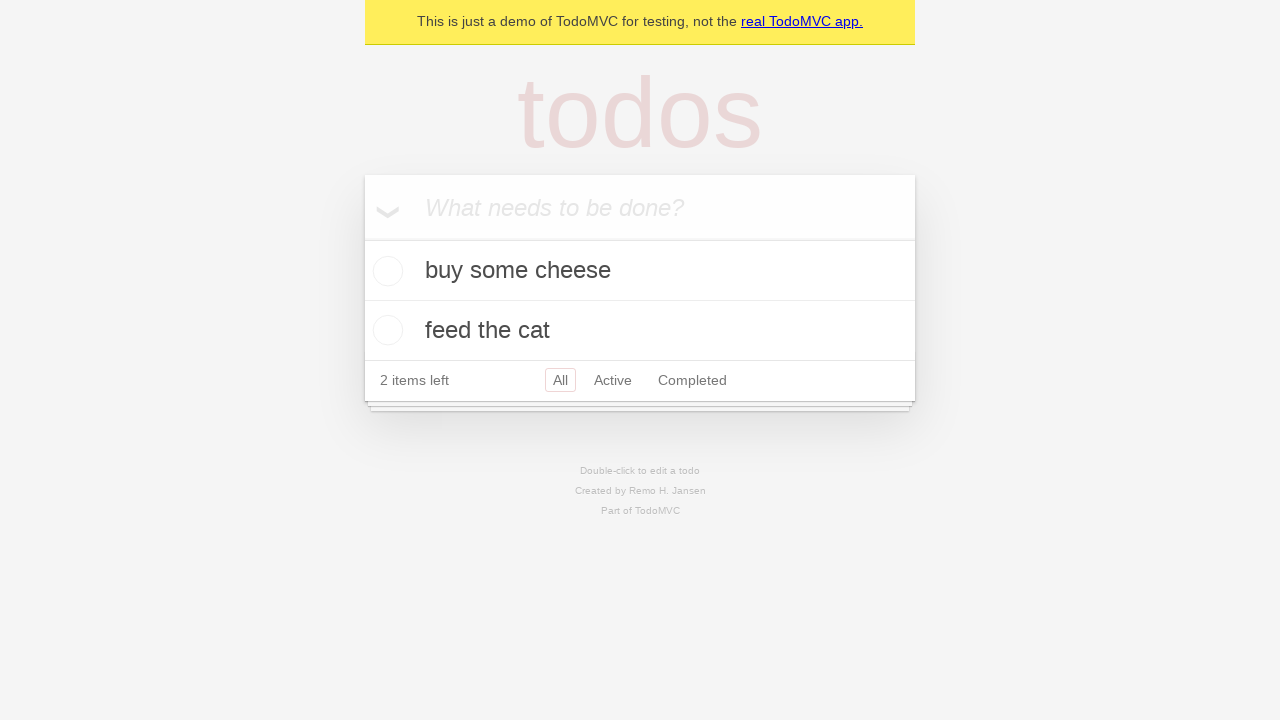

Checked the checkbox for the first todo item at (385, 271) on internal:testid=[data-testid="todo-item"s] >> nth=0 >> internal:role=checkbox
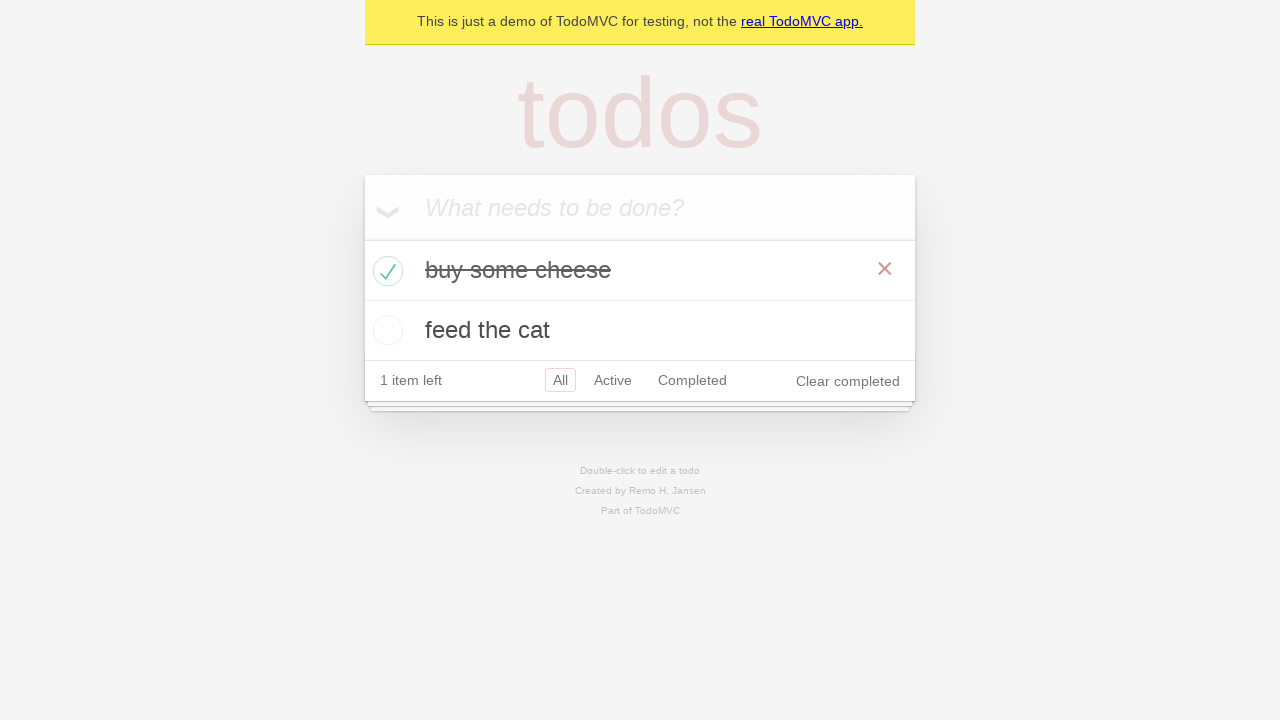

Unchecked the checkbox for the first todo item to un-mark it as complete at (385, 271) on internal:testid=[data-testid="todo-item"s] >> nth=0 >> internal:role=checkbox
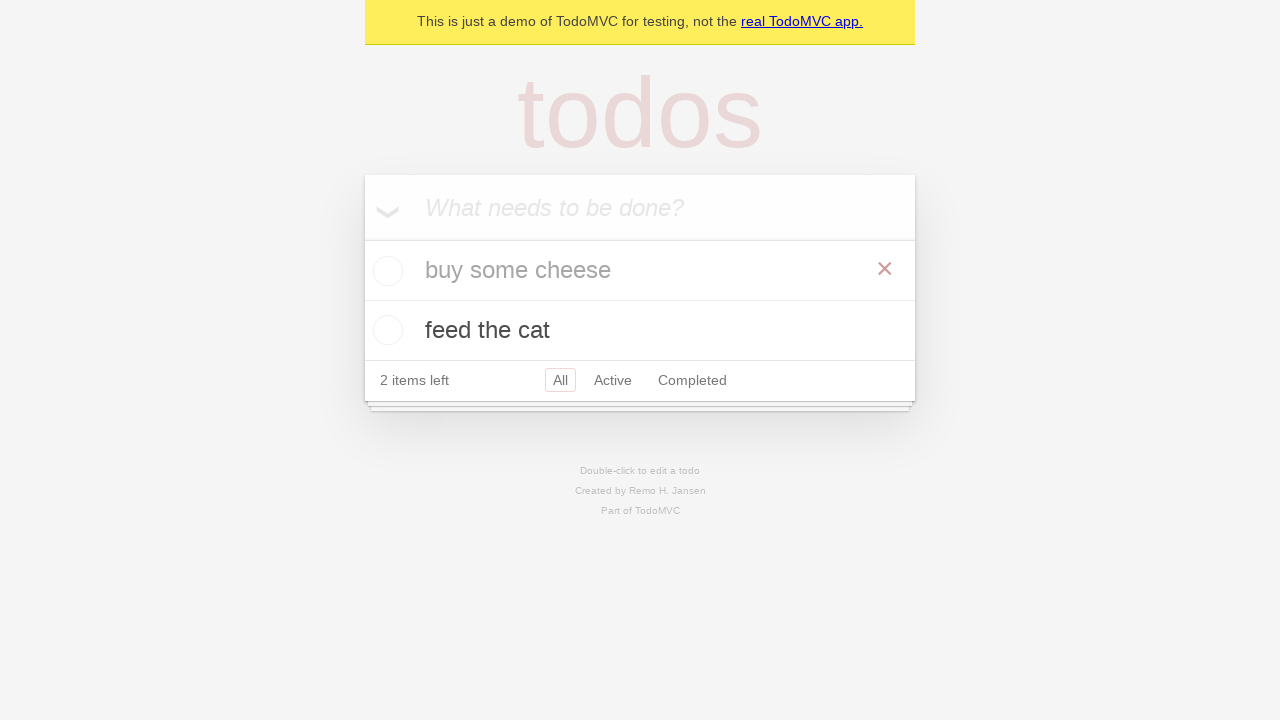

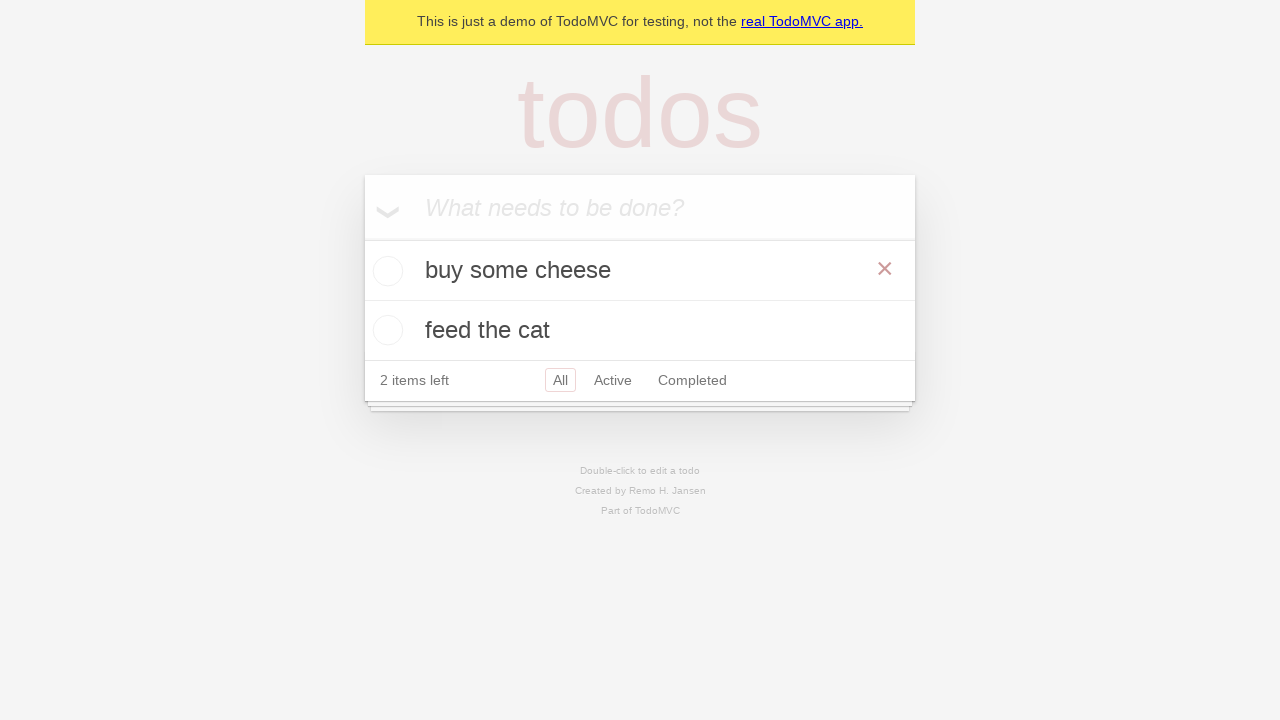